Navigates to GitHub homepage and verifies the page loads successfully by checking for the page title

Starting URL: https://github.com

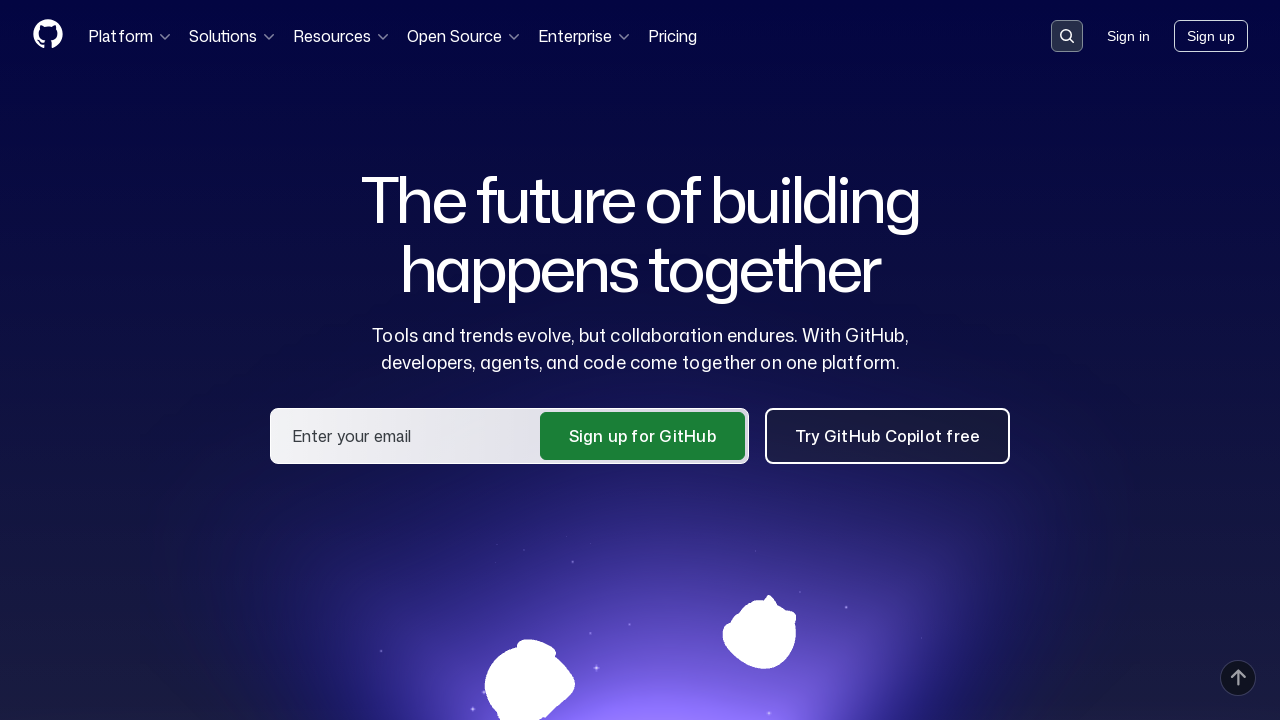

Navigated to GitHub homepage at https://github.com
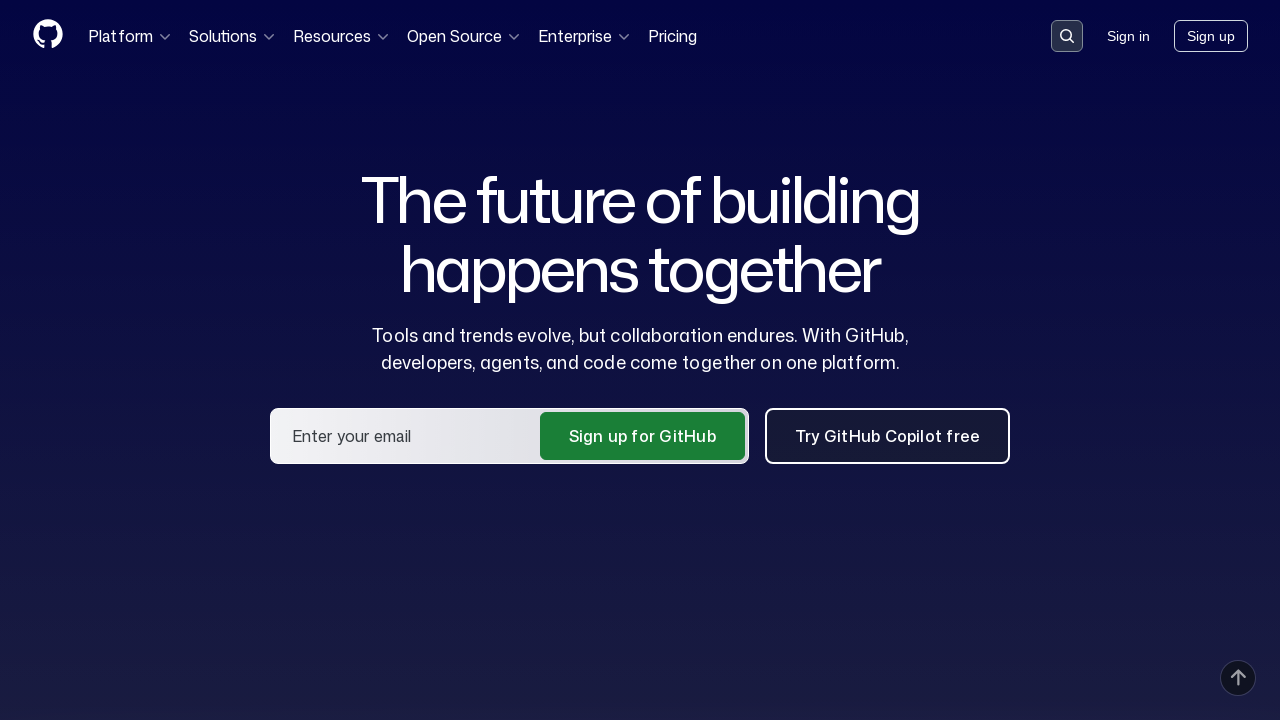

Page loaded successfully (domcontentloaded state reached)
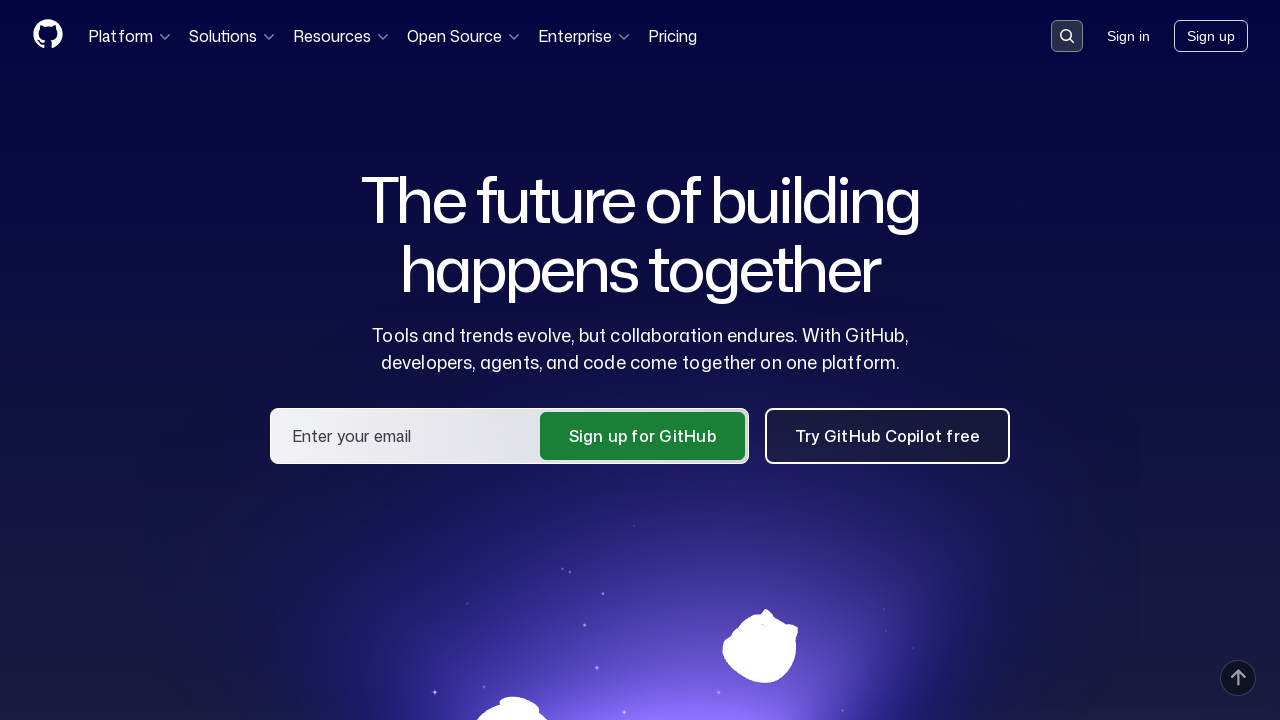

Verified page title contains 'GitHub'
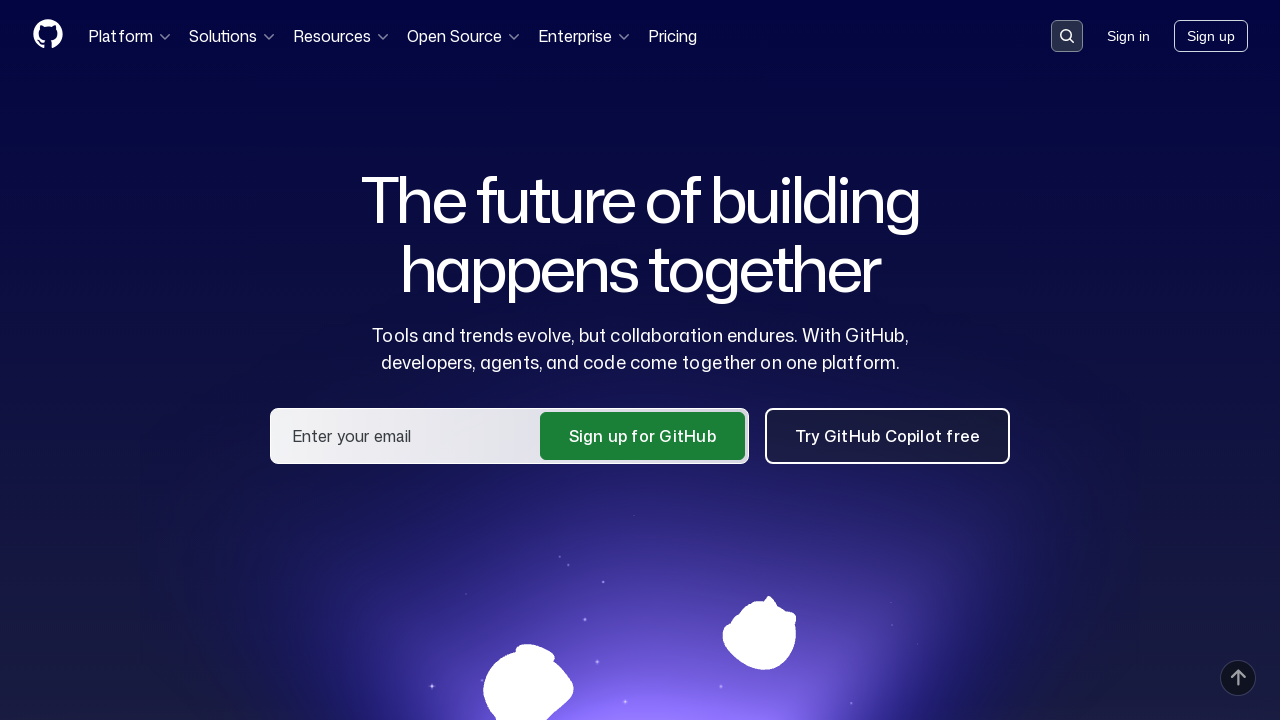

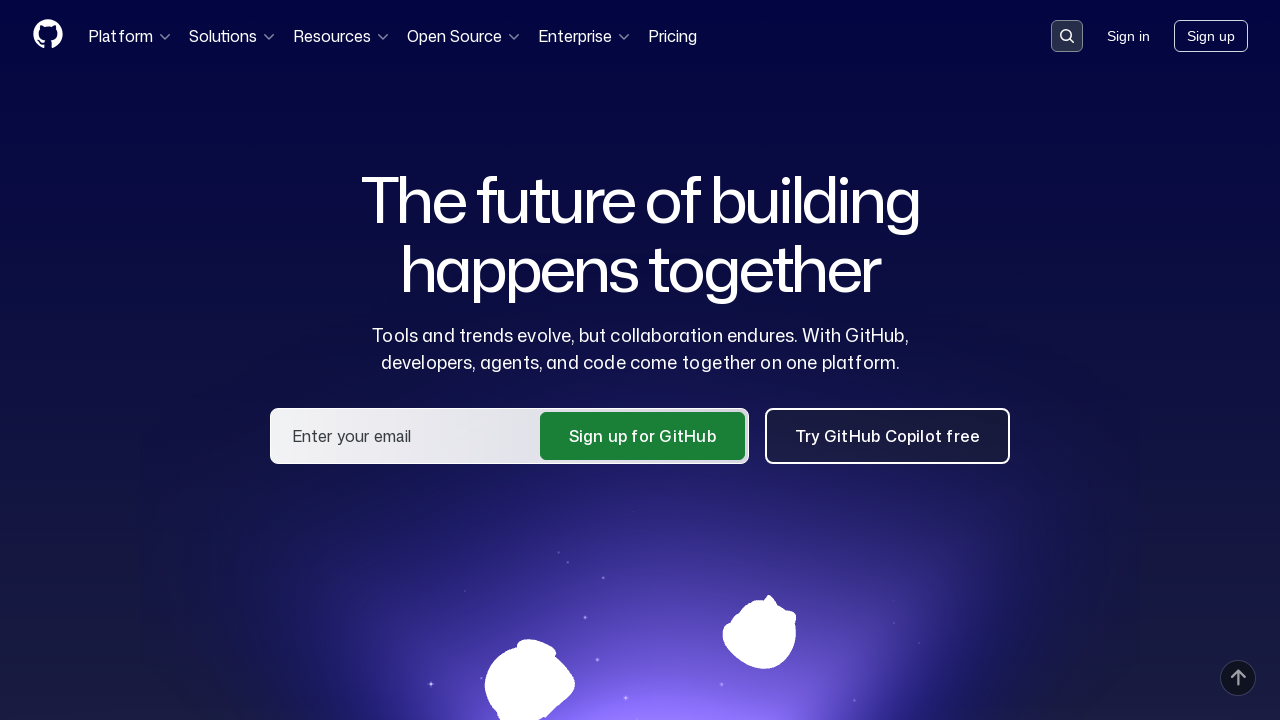